Tests that edits are cancelled when pressing Escape key

Starting URL: https://demo.playwright.dev/todomvc

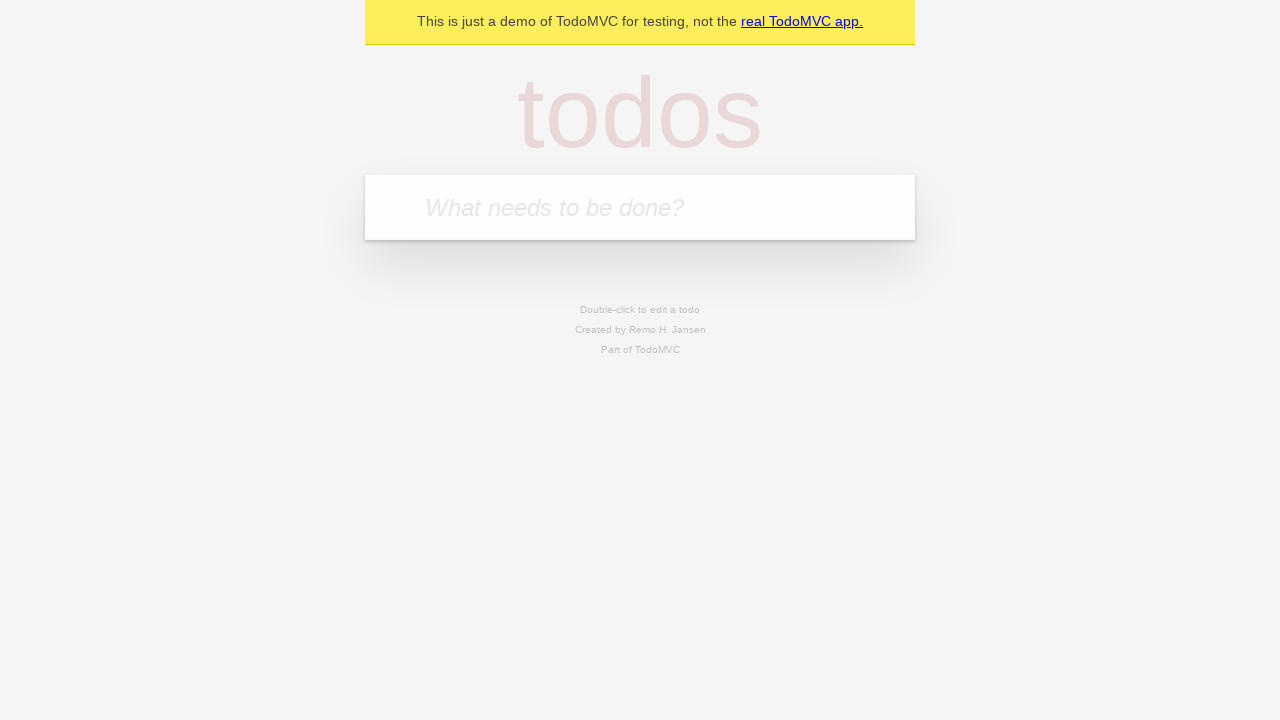

Filled input with first todo: 'buy some cheese' on internal:attr=[placeholder="What needs to be done?"i]
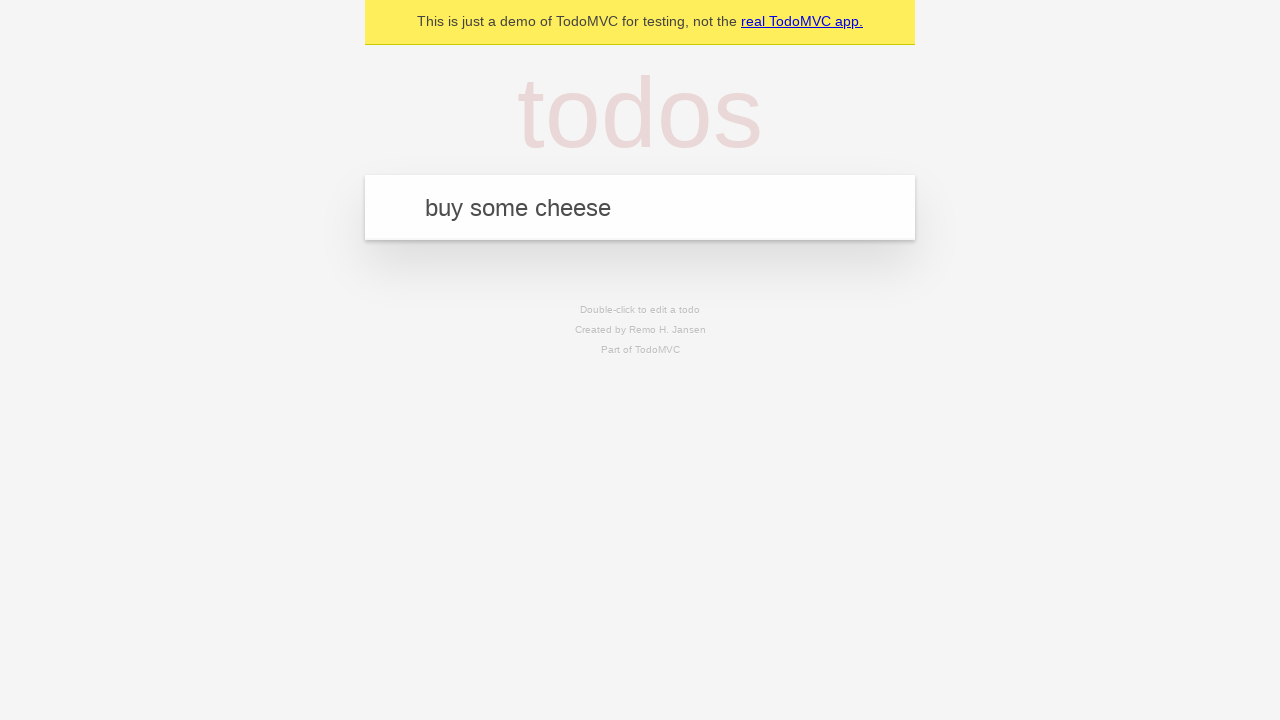

Pressed Enter to create first todo on internal:attr=[placeholder="What needs to be done?"i]
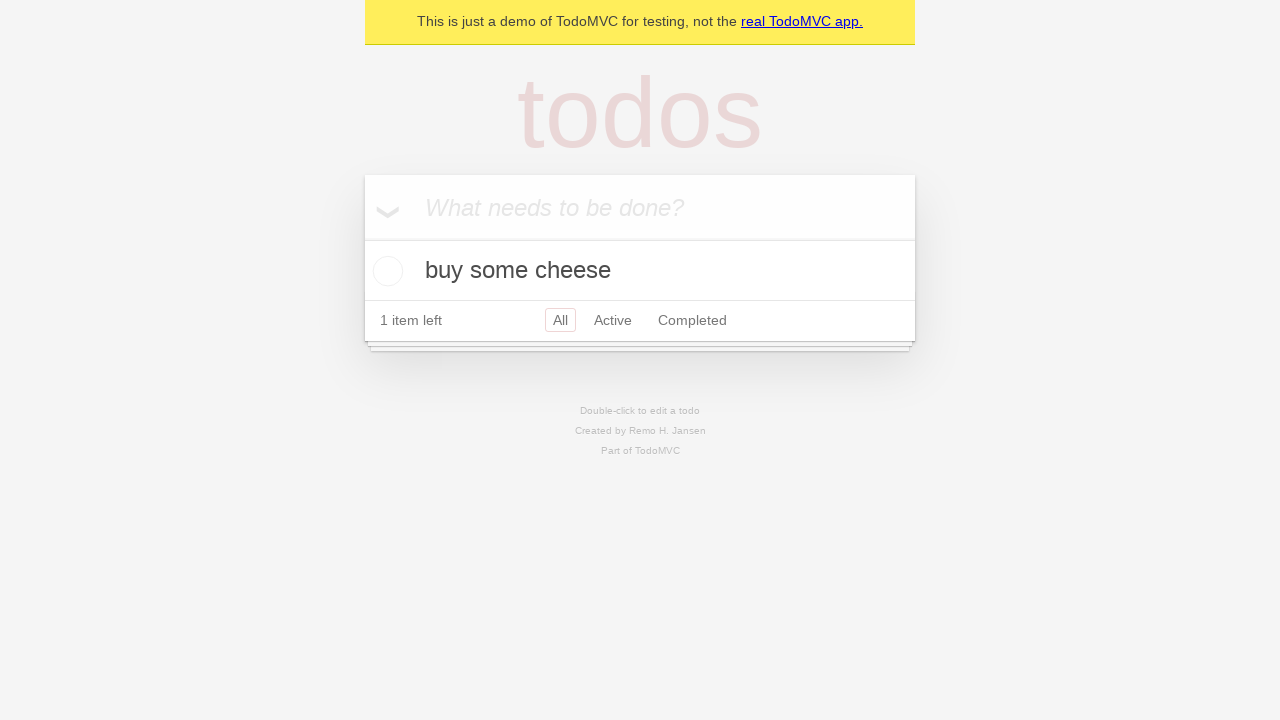

Filled input with second todo: 'feed the cat' on internal:attr=[placeholder="What needs to be done?"i]
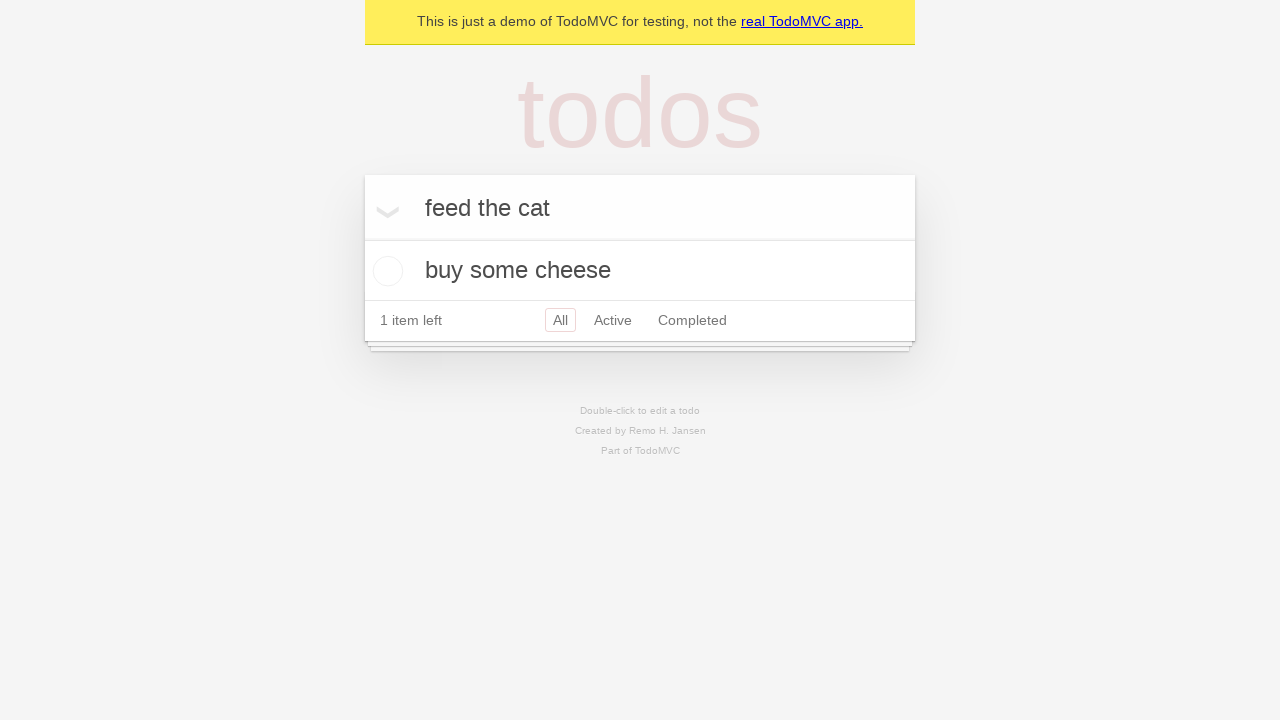

Pressed Enter to create second todo on internal:attr=[placeholder="What needs to be done?"i]
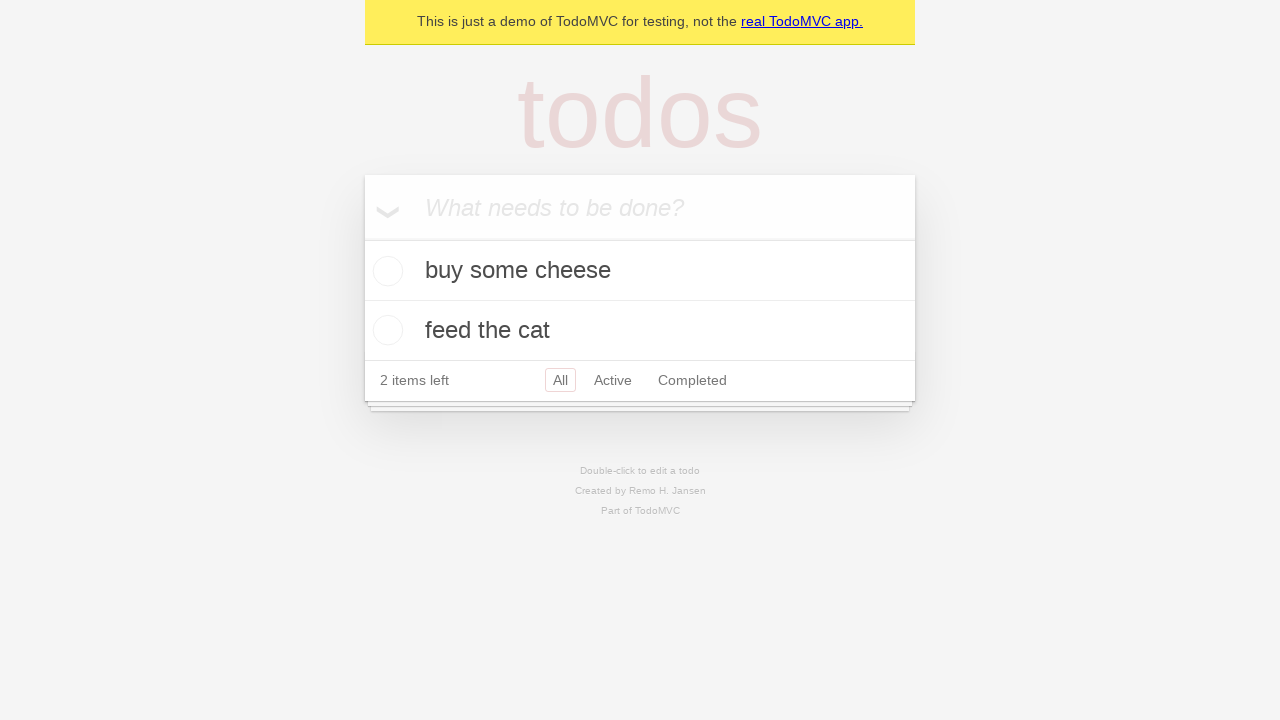

Filled input with third todo: 'book a doctors appointment' on internal:attr=[placeholder="What needs to be done?"i]
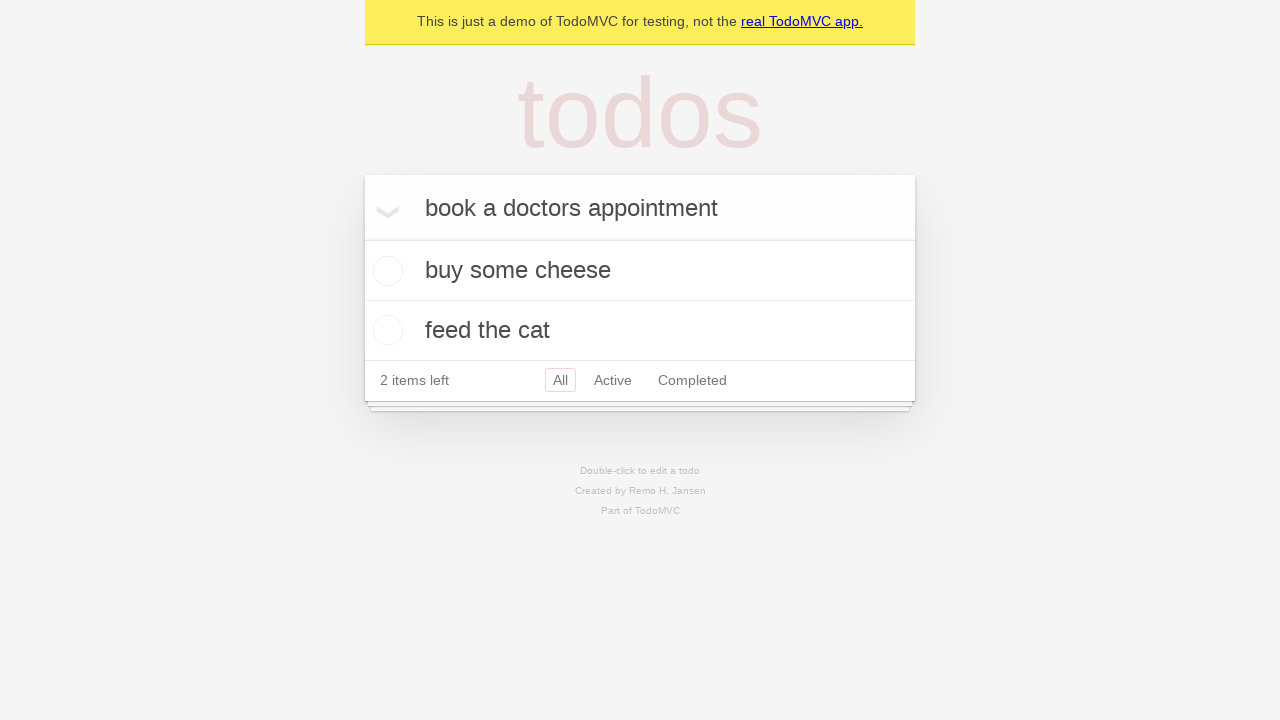

Pressed Enter to create third todo on internal:attr=[placeholder="What needs to be done?"i]
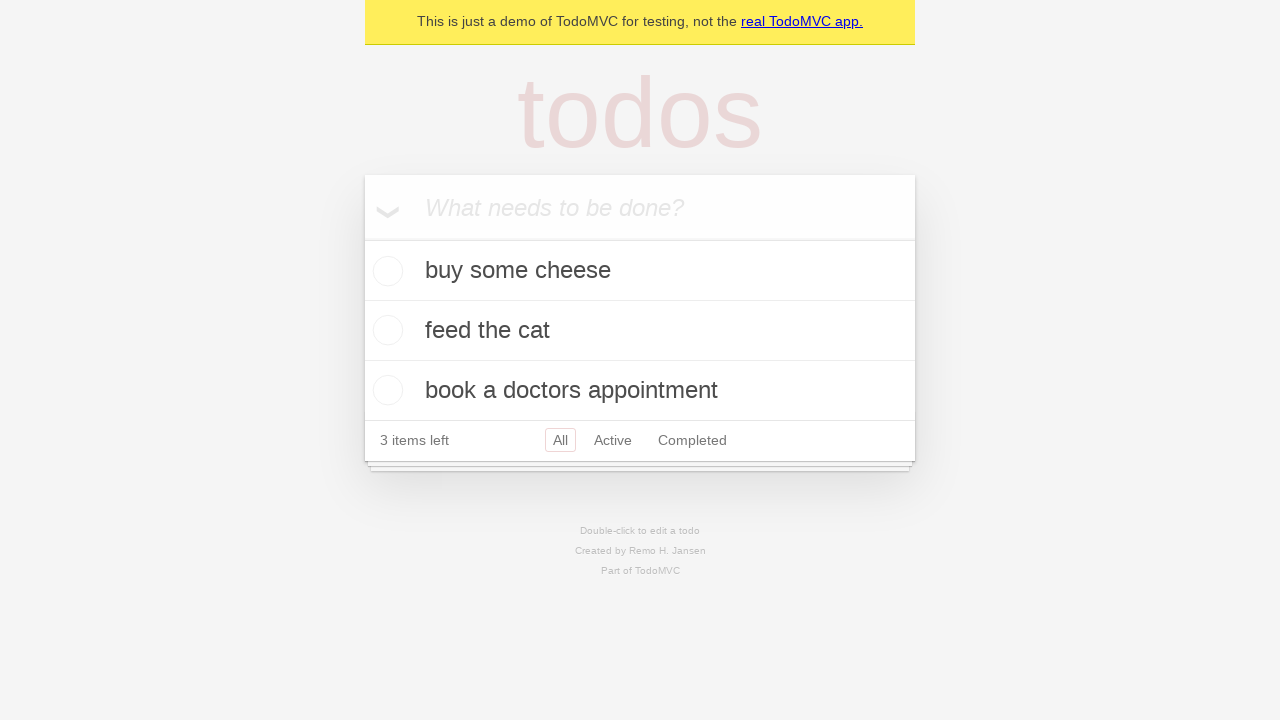

Double-clicked second todo item to enter edit mode at (640, 331) on internal:testid=[data-testid="todo-item"s] >> nth=1
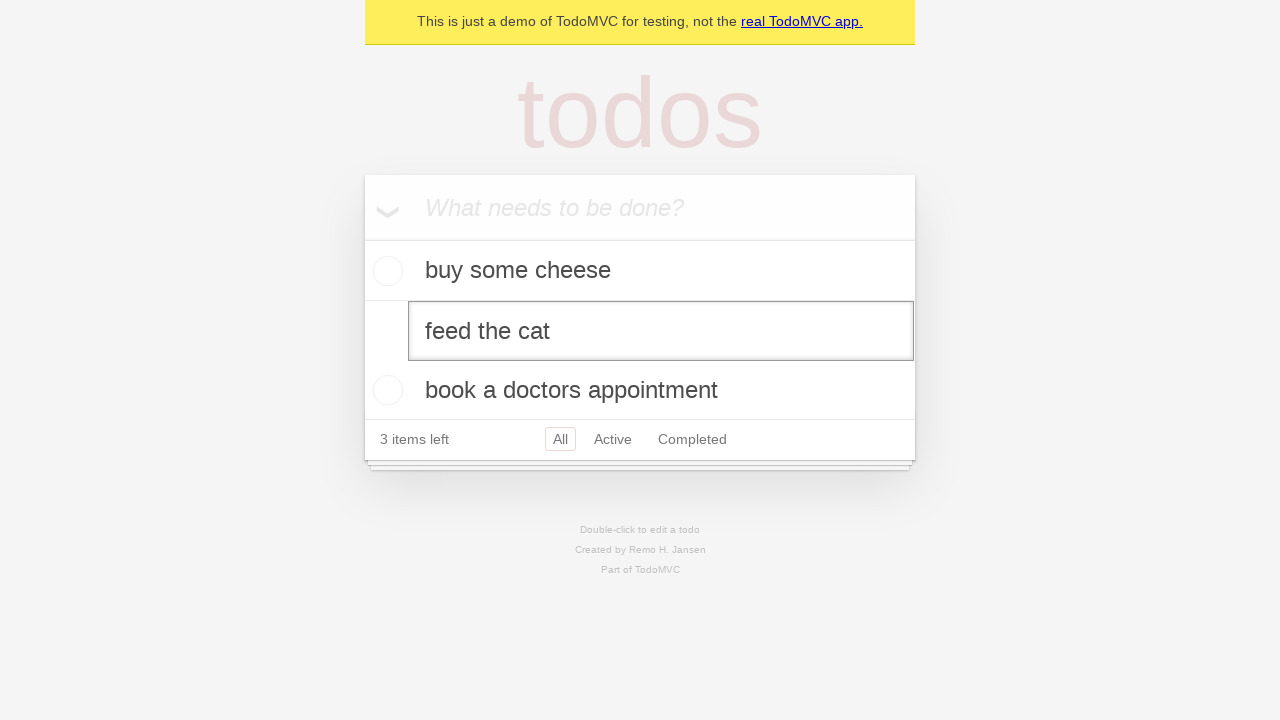

Filled edit textbox with new text: 'buy some sausages' on internal:testid=[data-testid="todo-item"s] >> nth=1 >> internal:role=textbox[nam
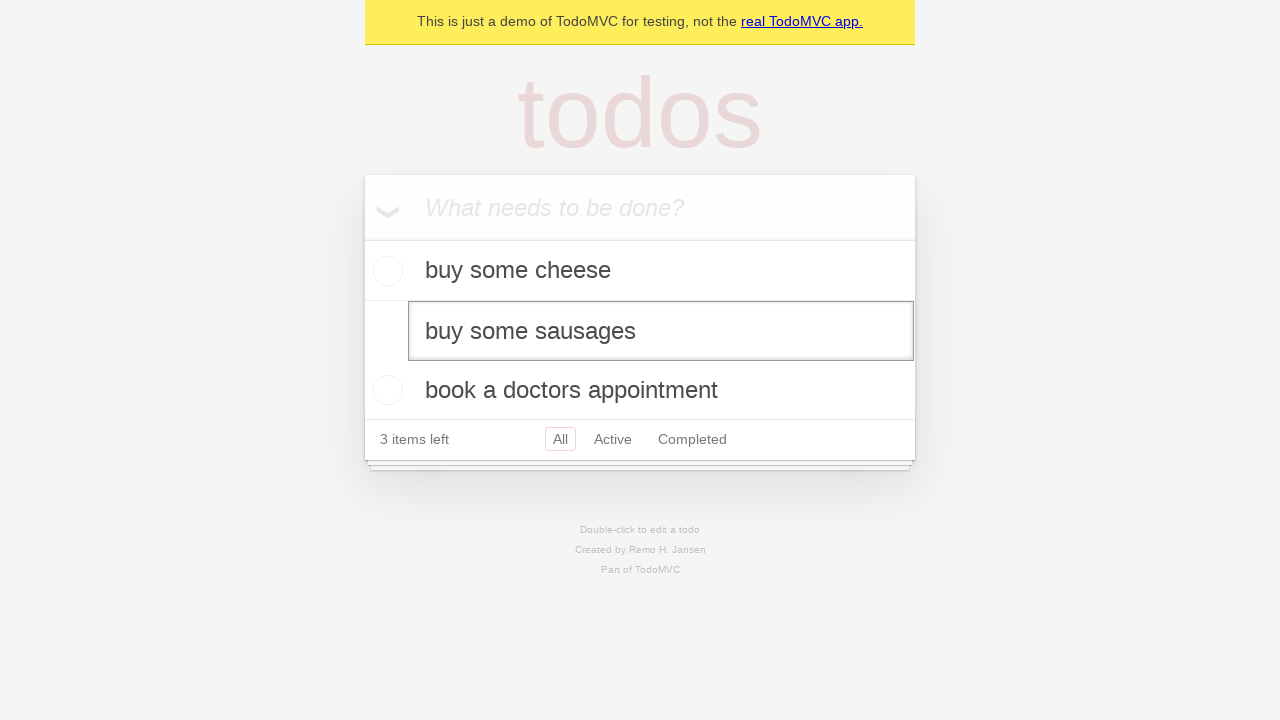

Pressed Escape key to cancel edit on internal:testid=[data-testid="todo-item"s] >> nth=1 >> internal:role=textbox[nam
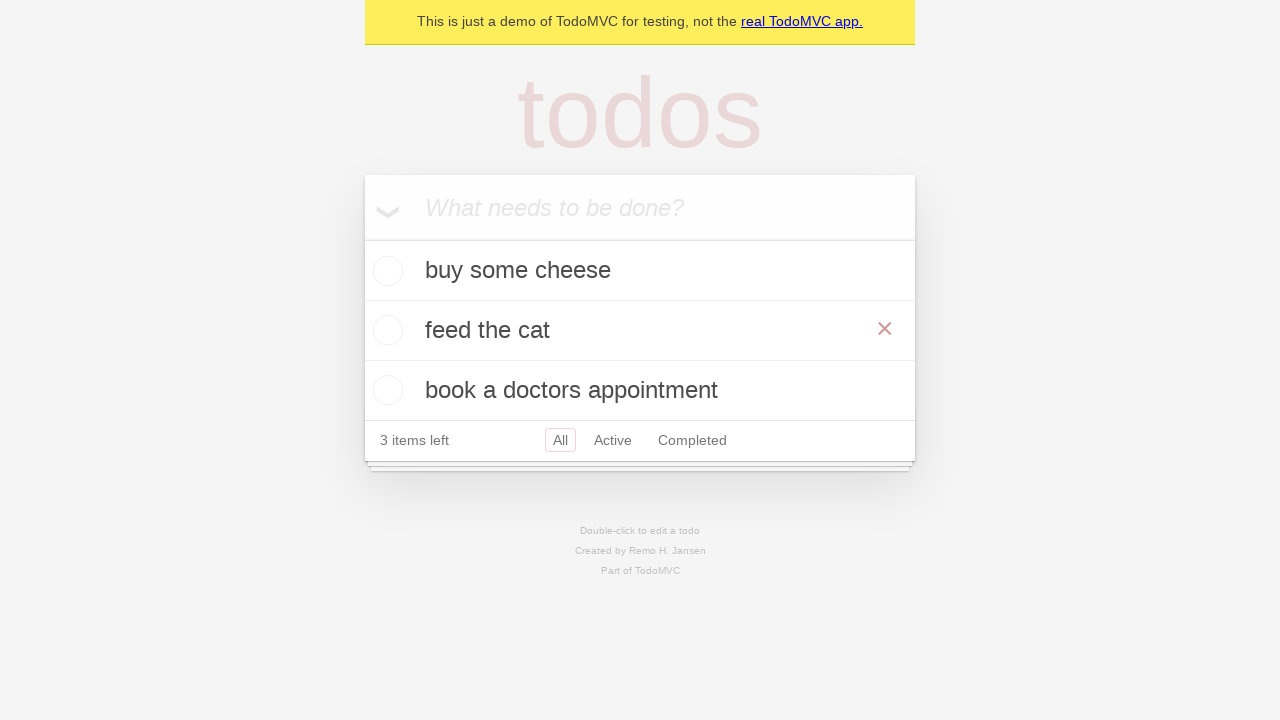

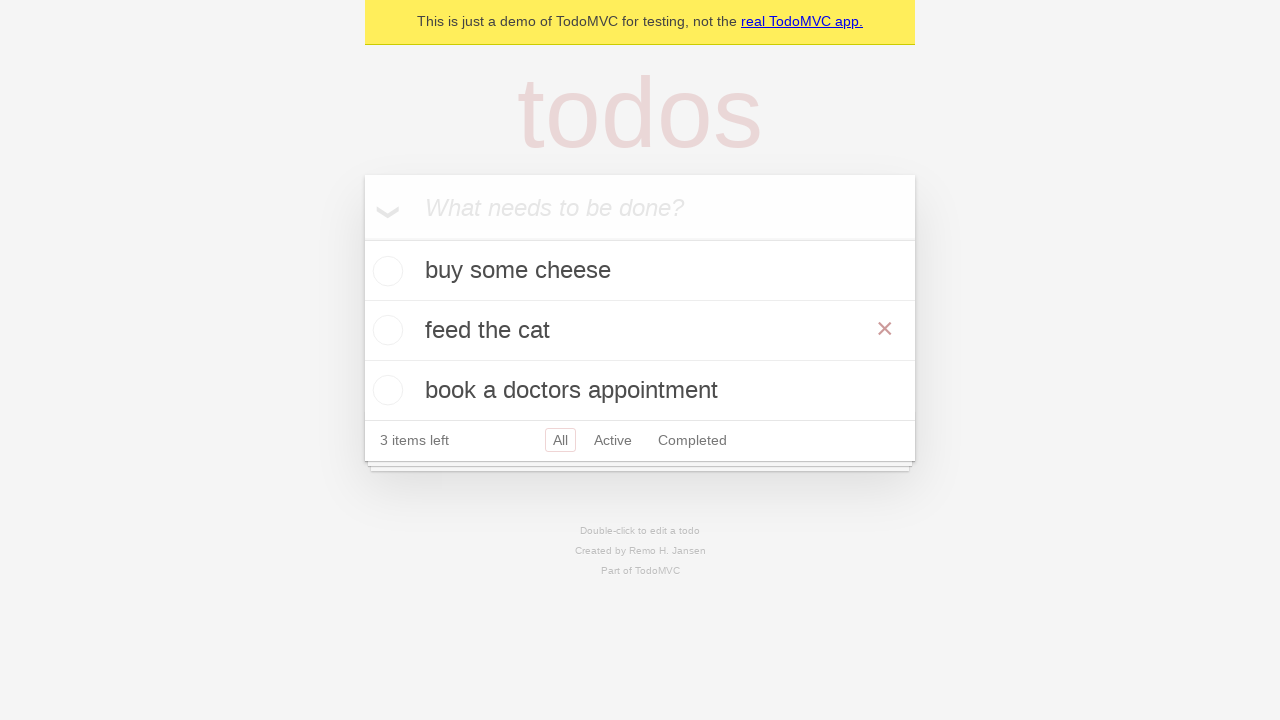